Tests that the counter displays the current number of todo items as they are added

Starting URL: https://demo.playwright.dev/todomvc

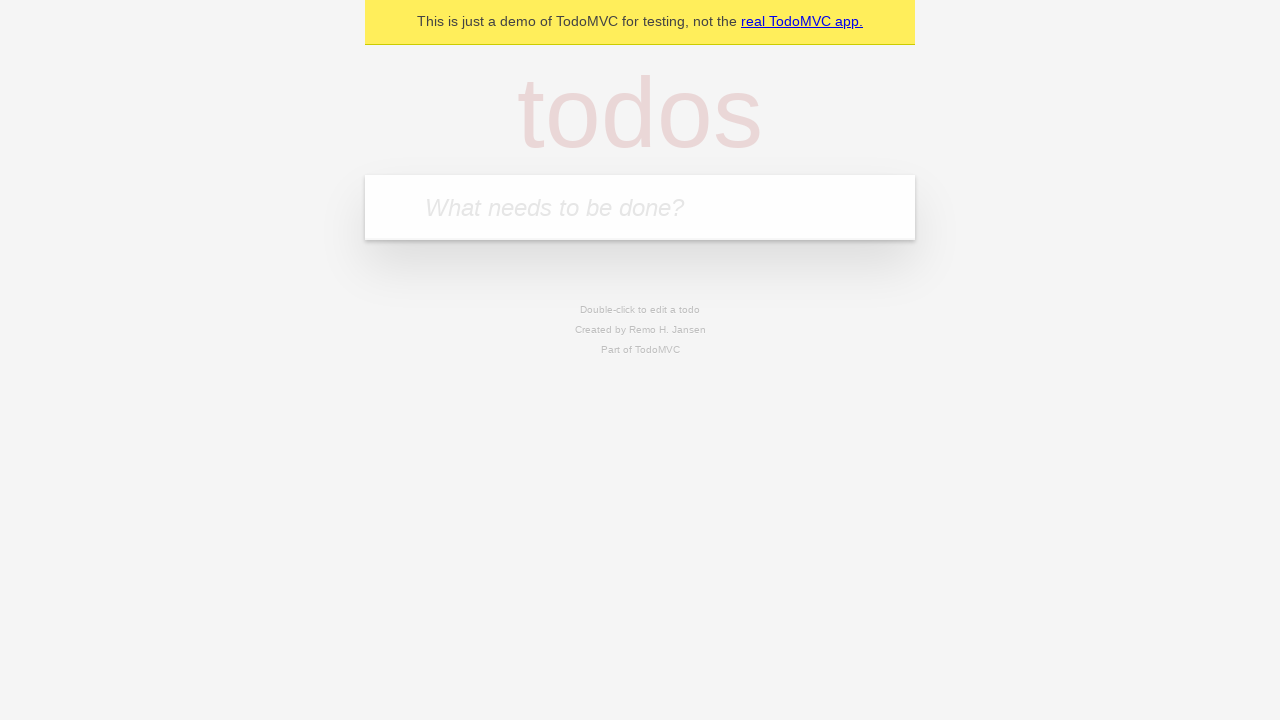

Filled todo input with 'buy some cheese' on internal:attr=[placeholder="What needs to be done?"i]
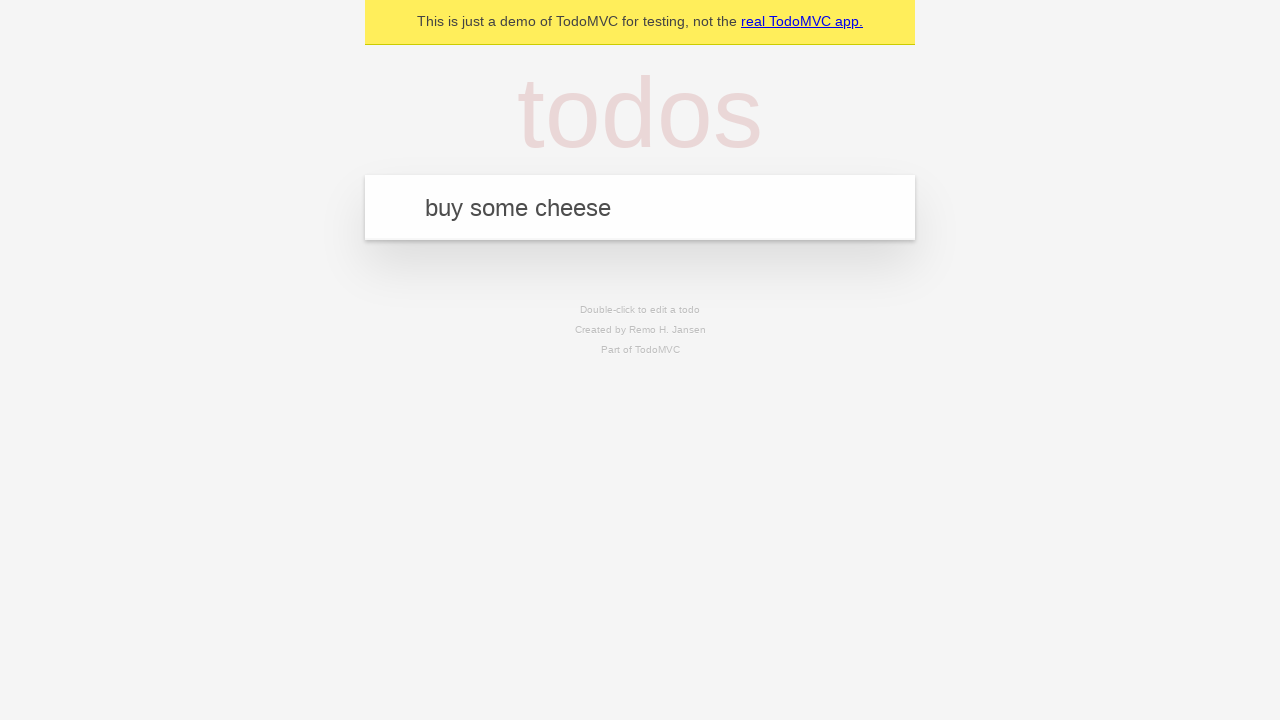

Pressed Enter to add first todo item on internal:attr=[placeholder="What needs to be done?"i]
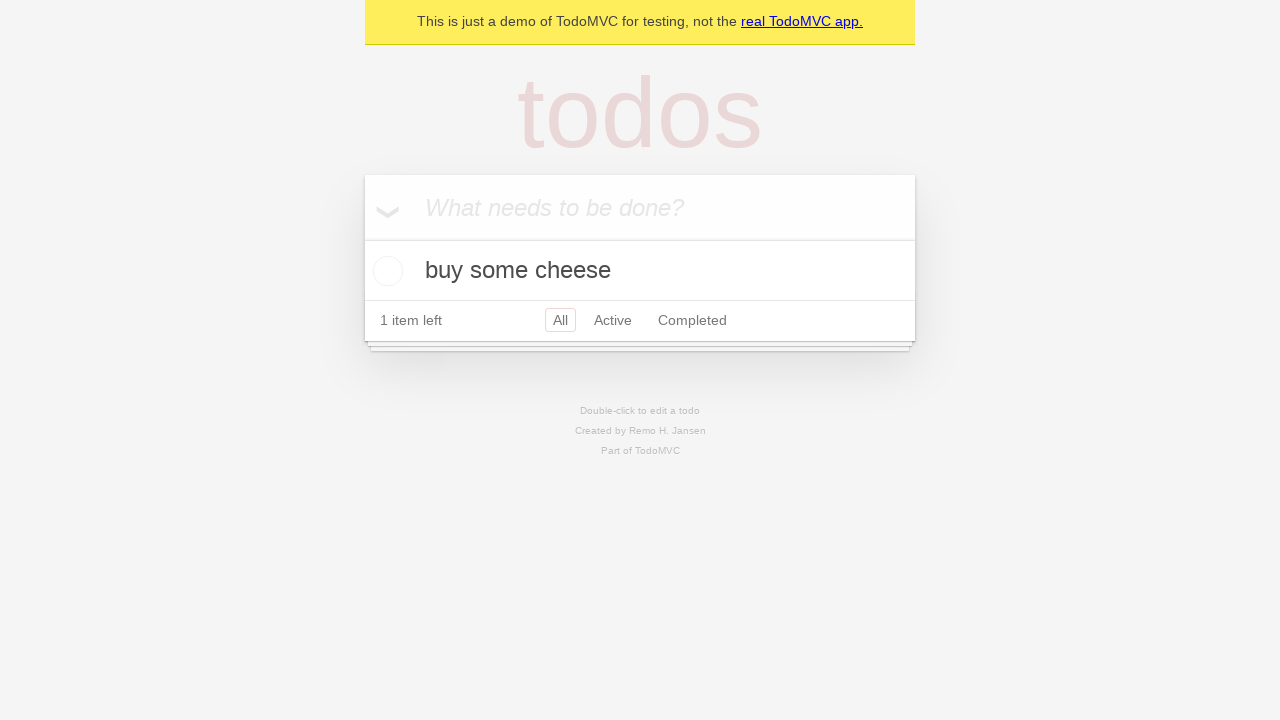

Todo counter element appeared on page
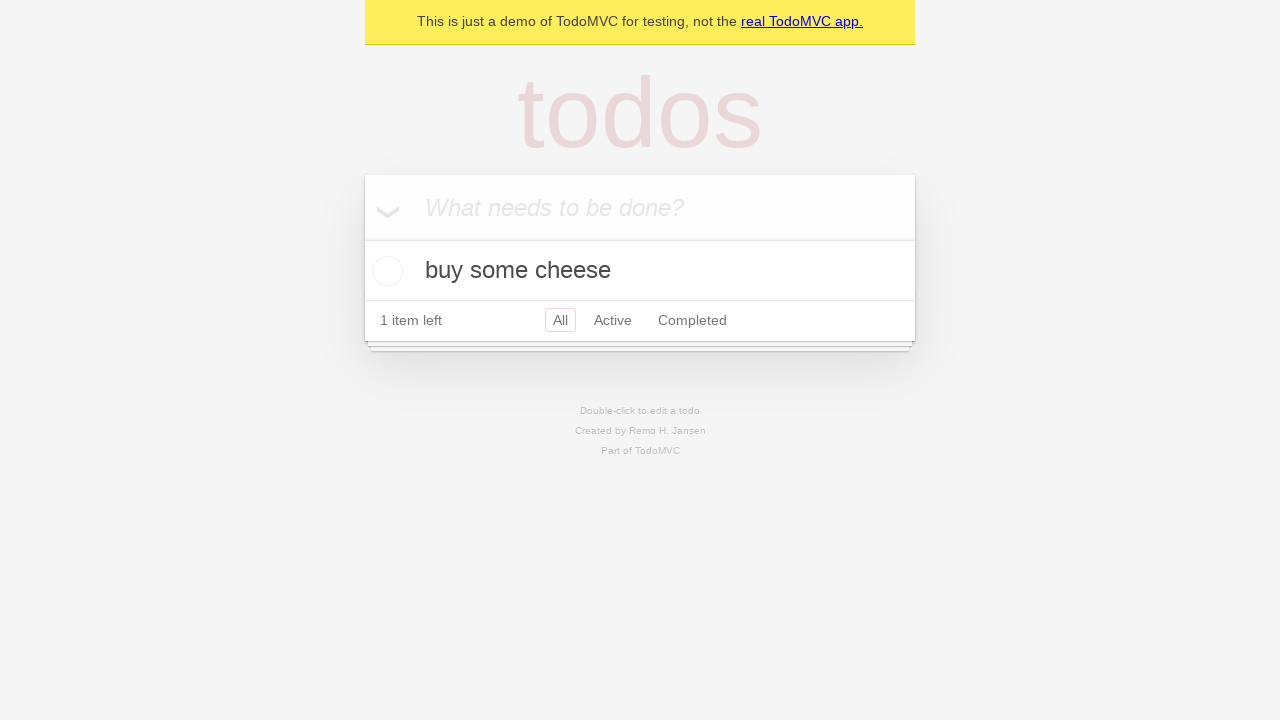

Filled todo input with 'feed the cat' on internal:attr=[placeholder="What needs to be done?"i]
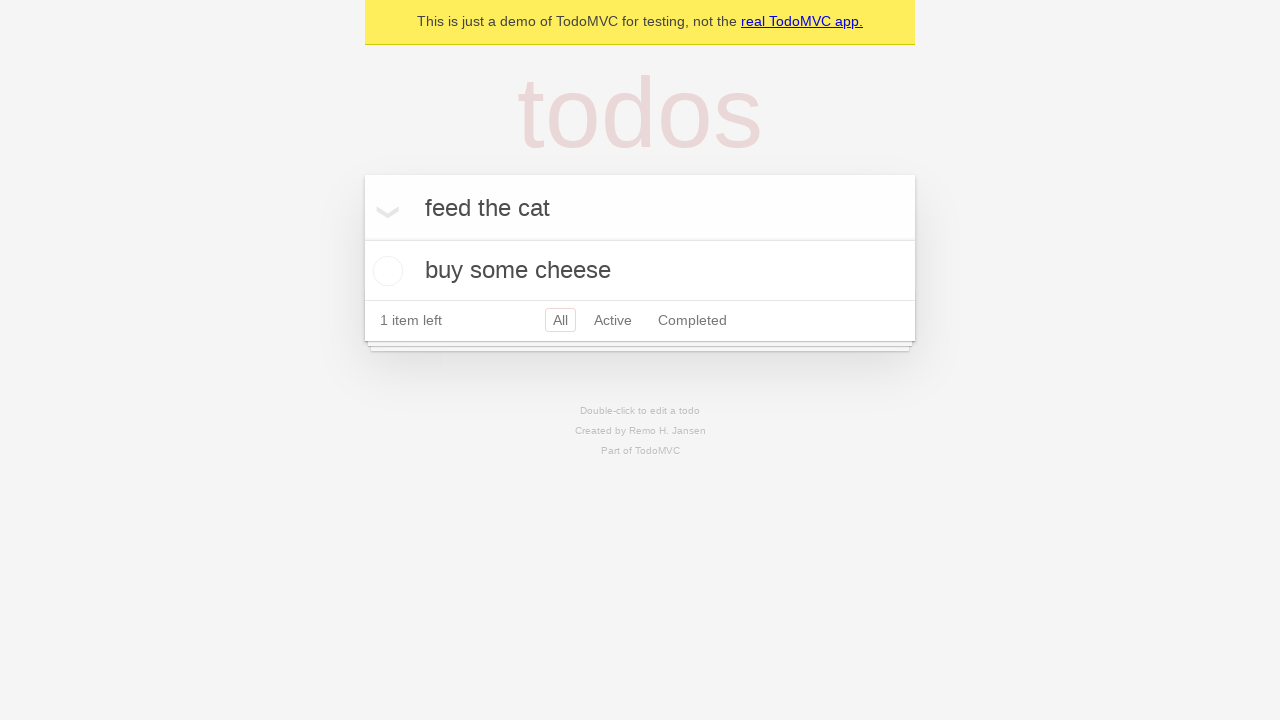

Pressed Enter to add second todo item on internal:attr=[placeholder="What needs to be done?"i]
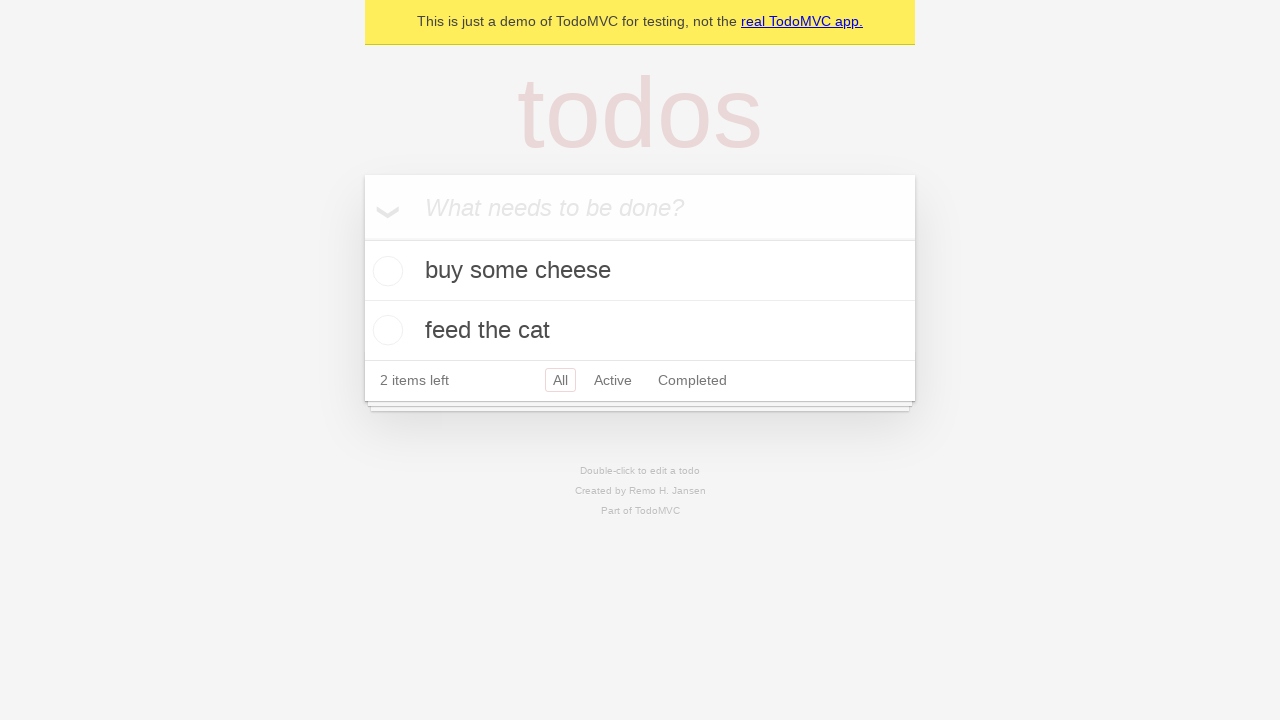

Todo counter updated to display 2 items
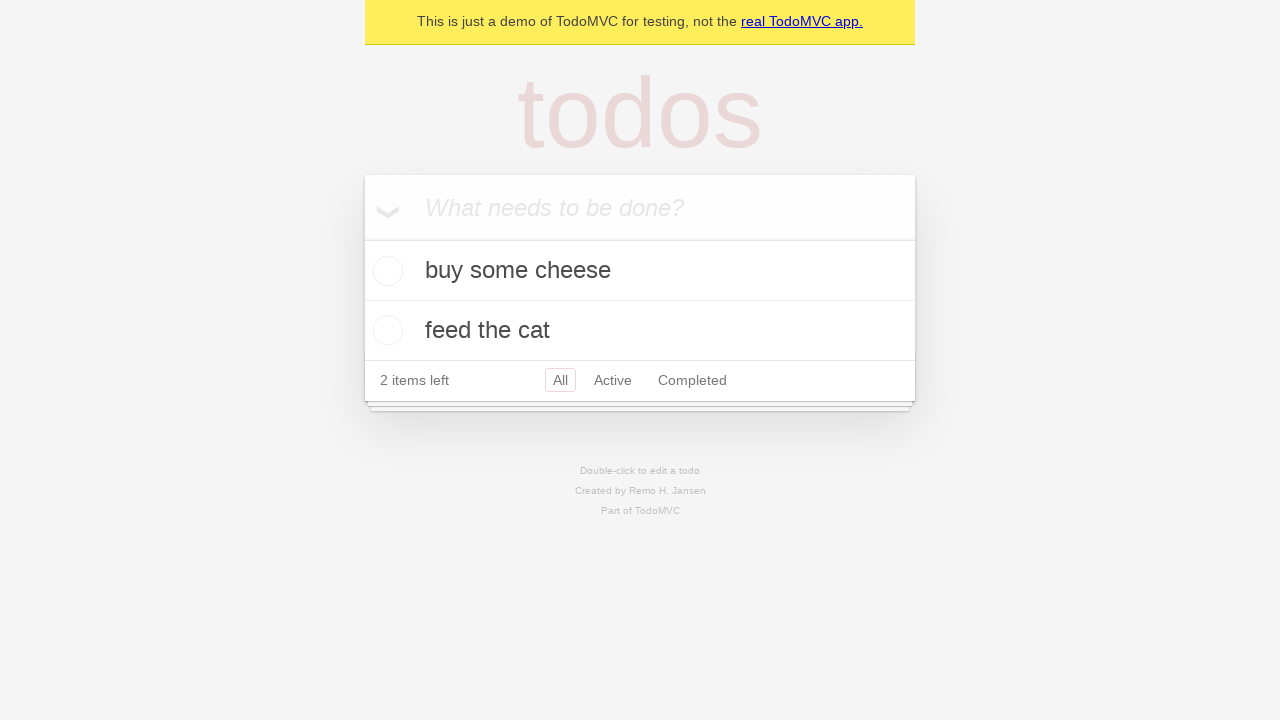

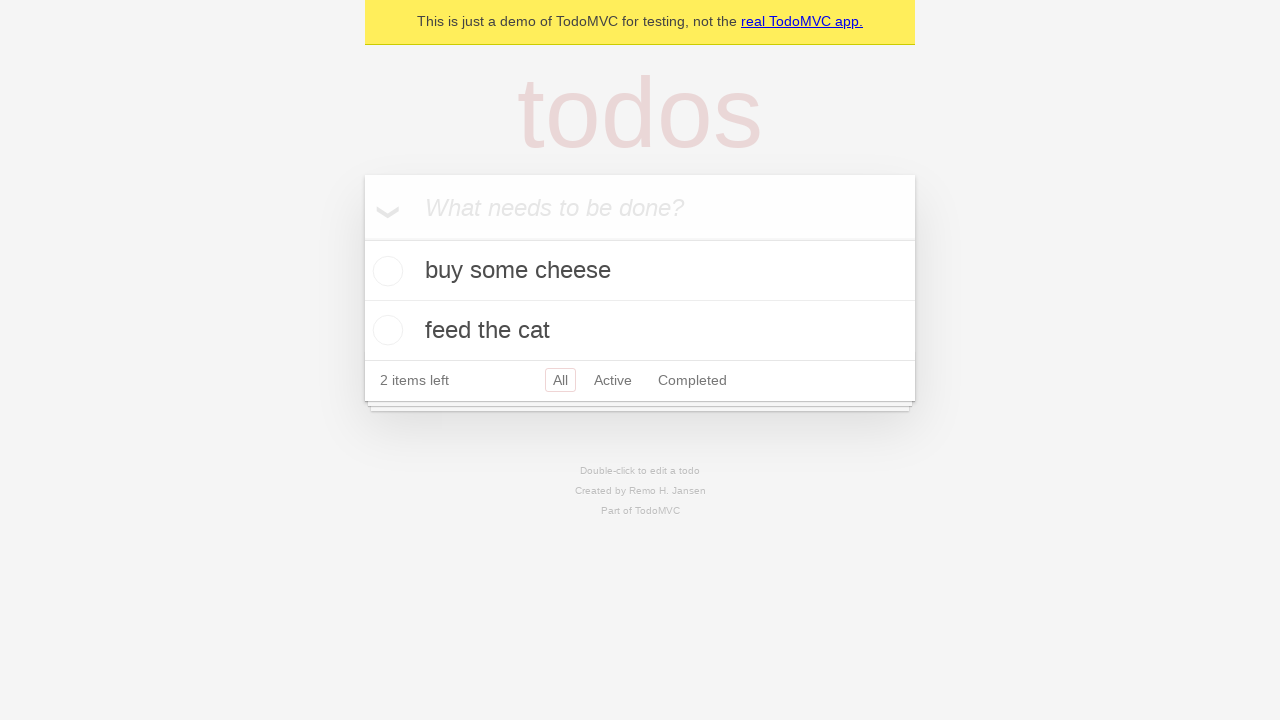